Navigates to the Demoblaze demo store and verifies that product caption elements are displayed on the page.

Starting URL: https://www.demoblaze.com/

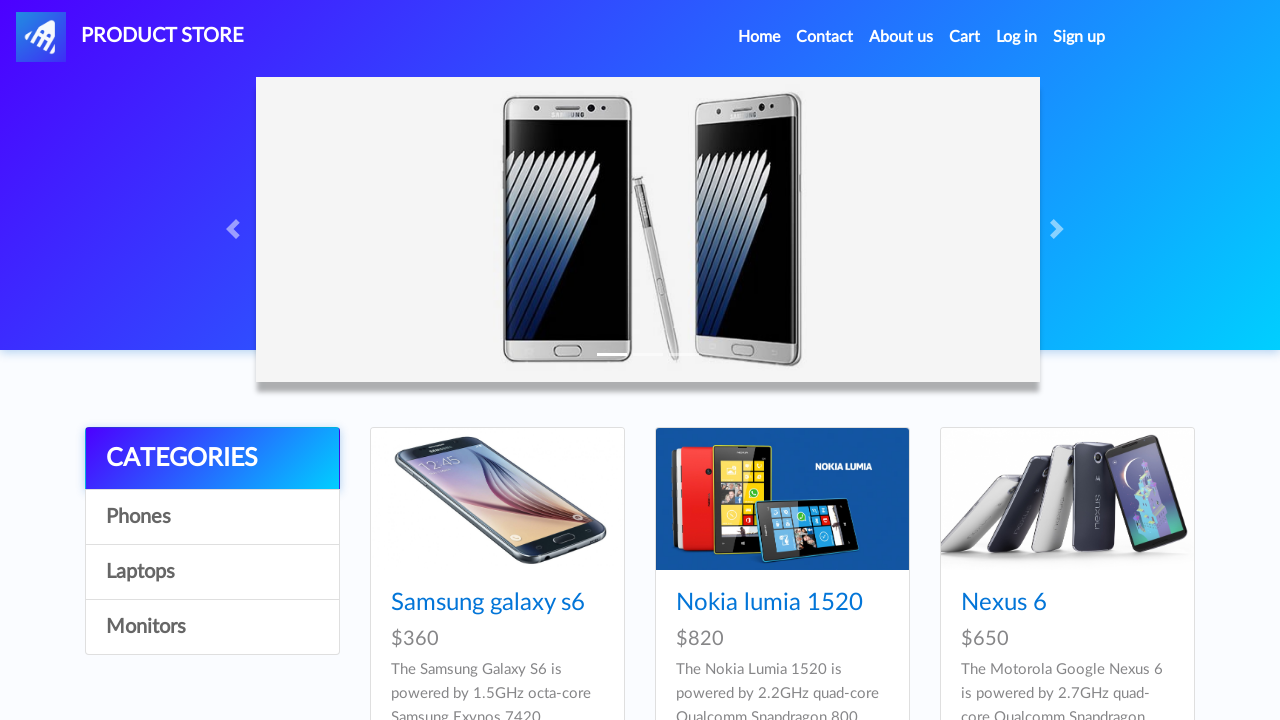

Waited for third product caption element to be present in DOM
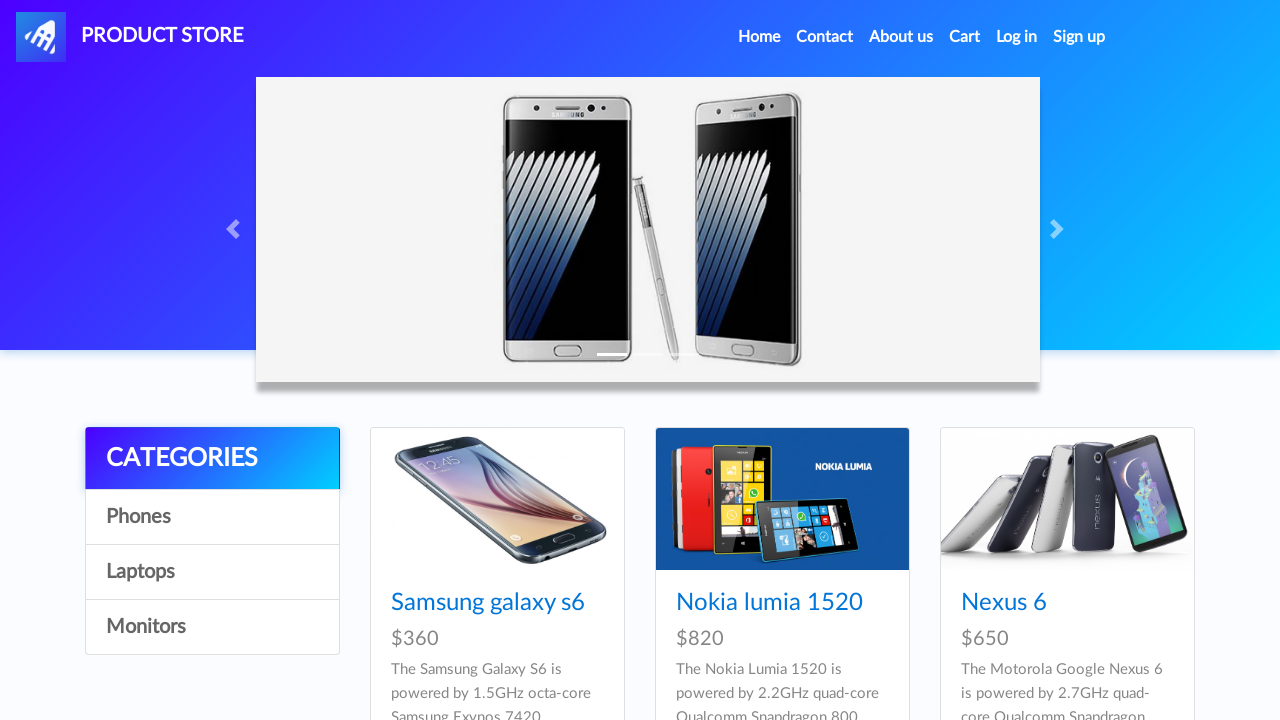

Located third product caption element
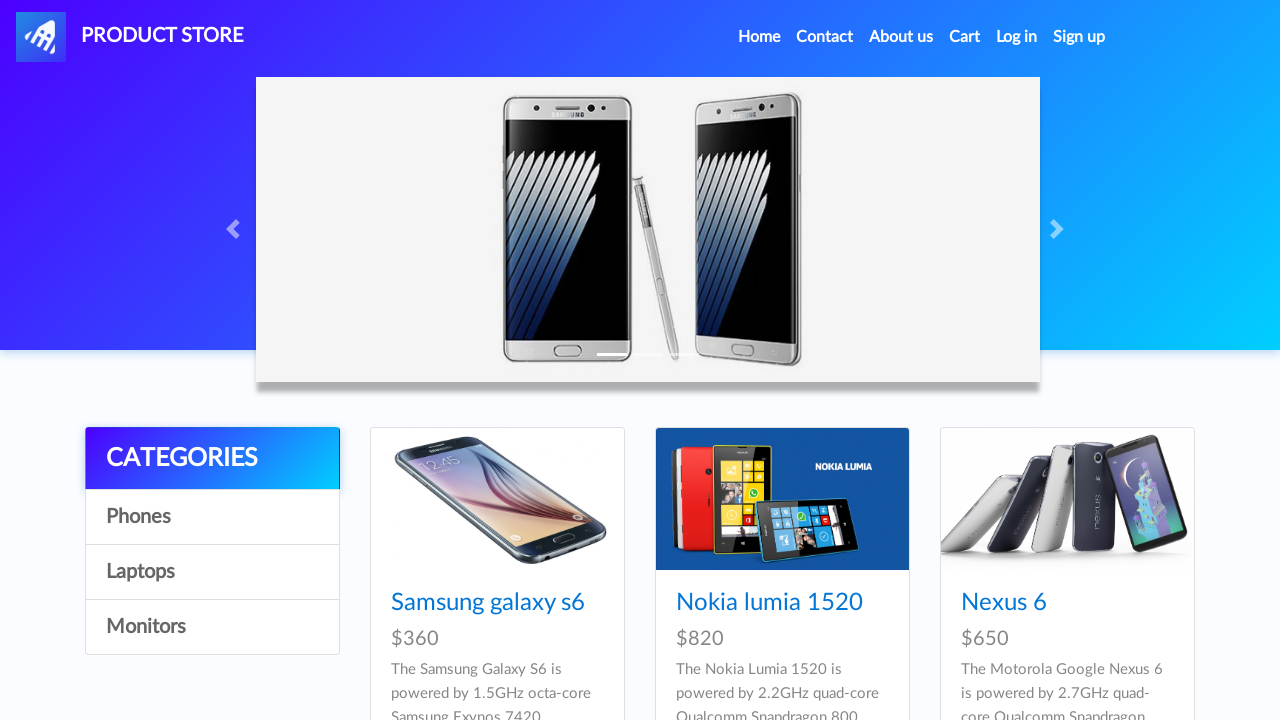

Verified that third product caption element is visible on the page
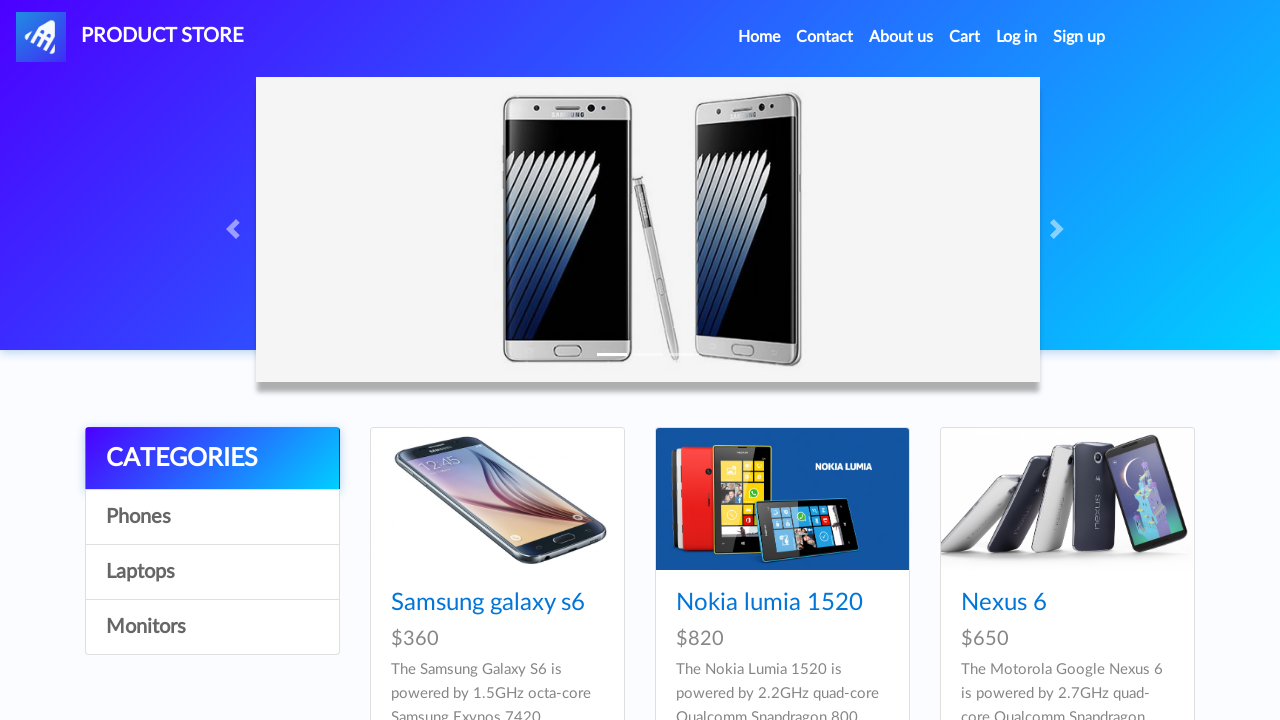

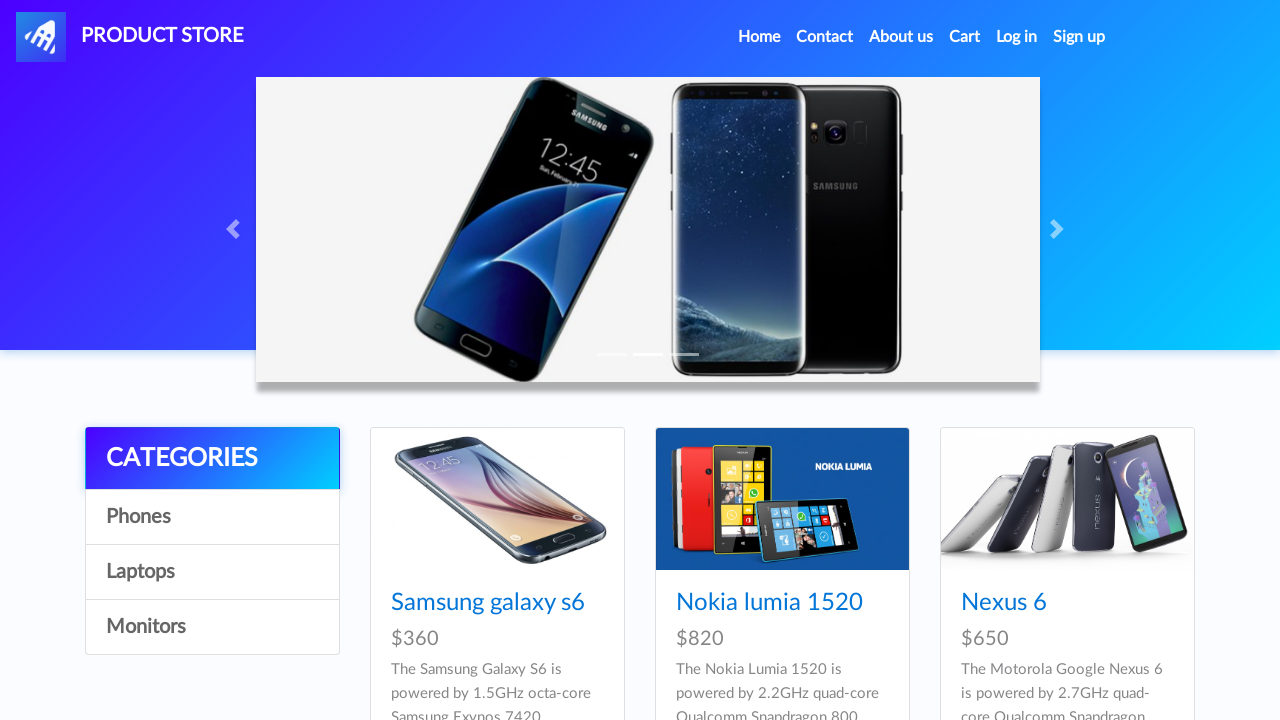